Tests the resizable element functionality on DemoQA by dragging the resize handle to expand the box dimensions by 300 pixels horizontally and 100 pixels vertically.

Starting URL: https://demoqa.com/resizable

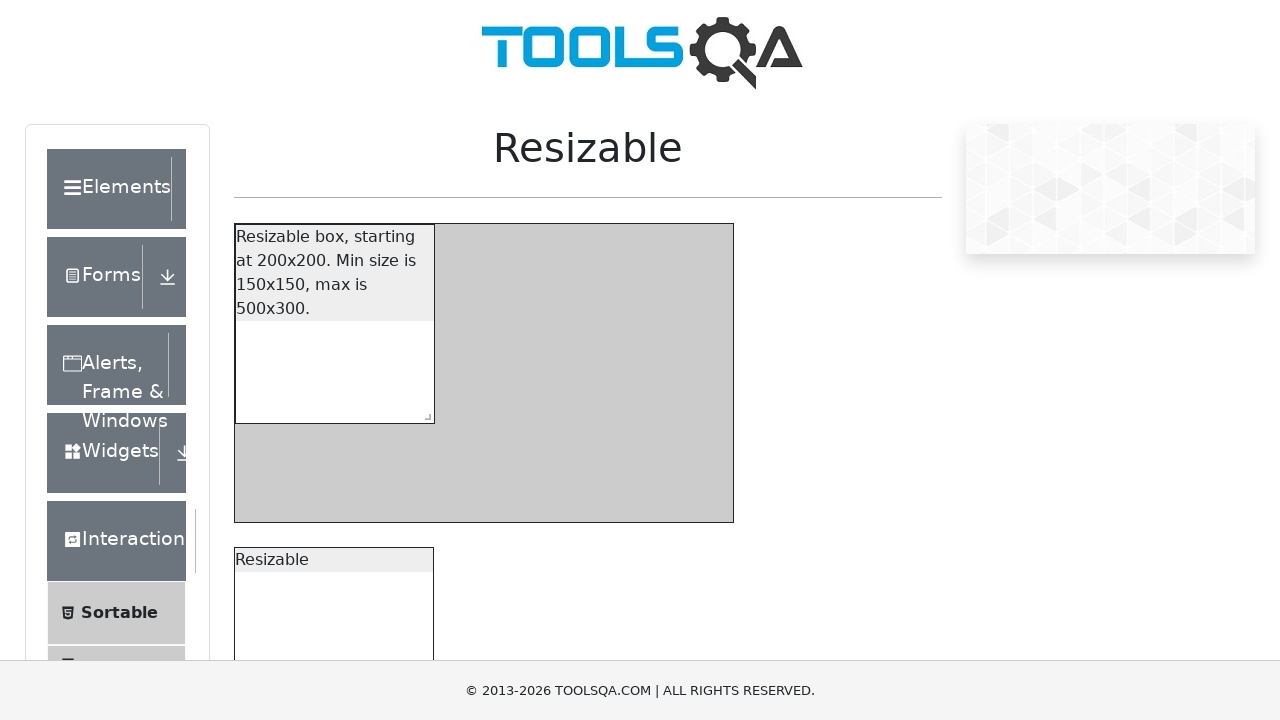

Waited for resizable box element to be present
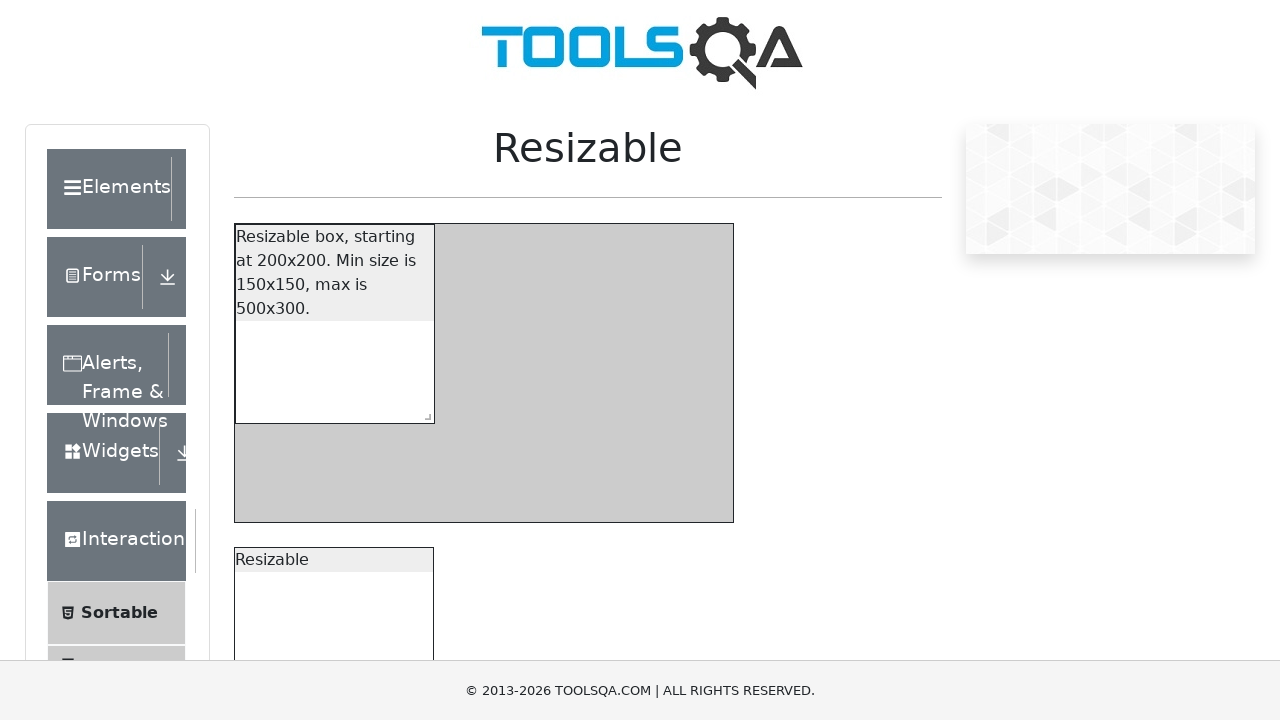

Located the resize handle element
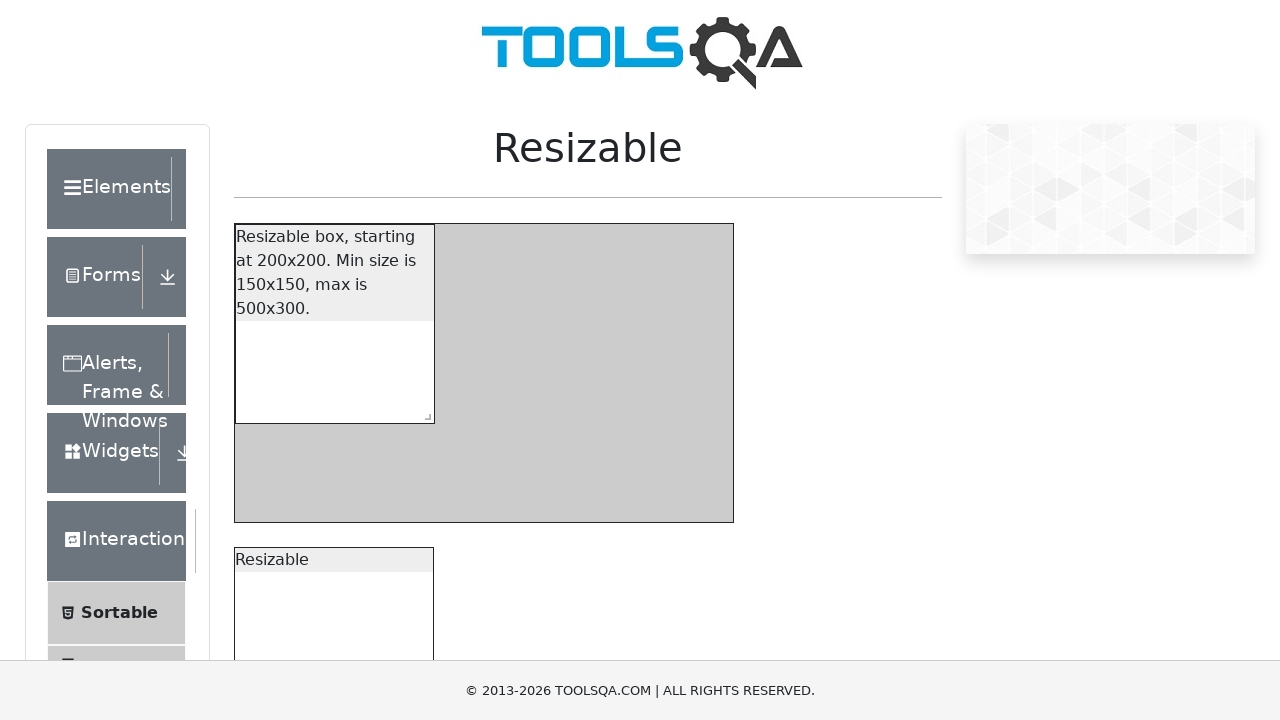

Retrieved bounding box coordinates of the resize handle
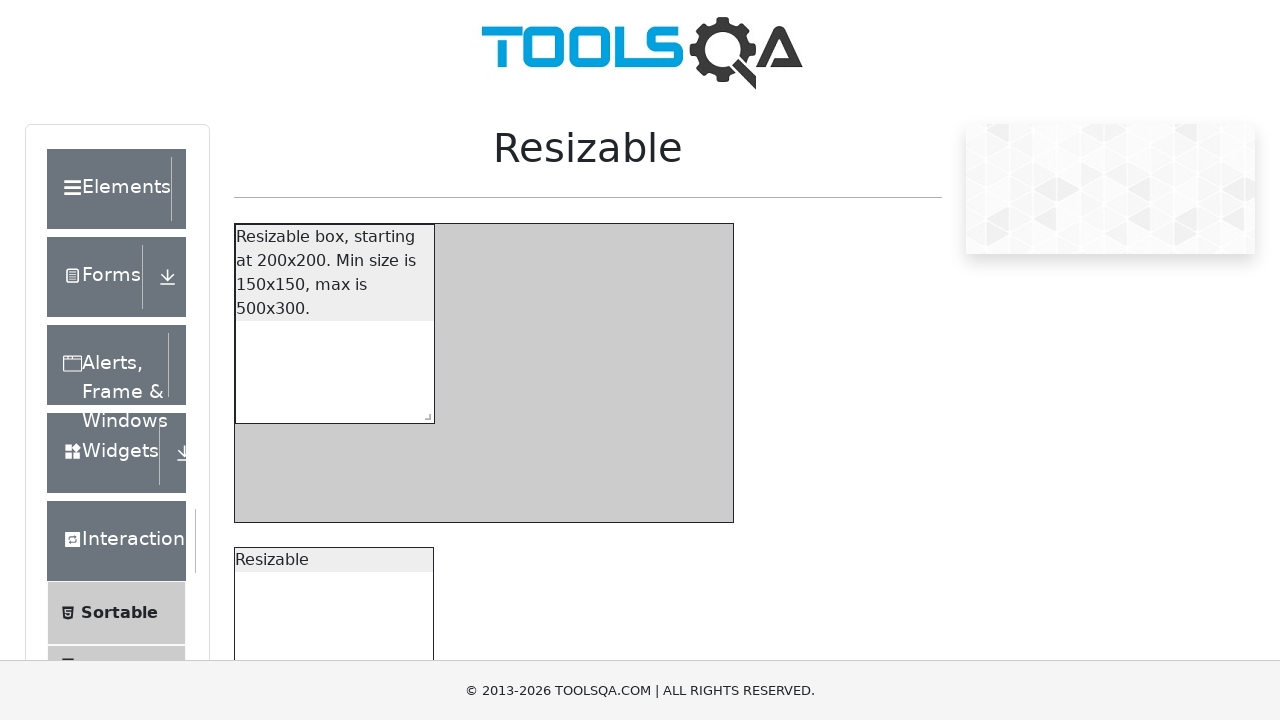

Moved mouse to center of resize handle at (423, 736)
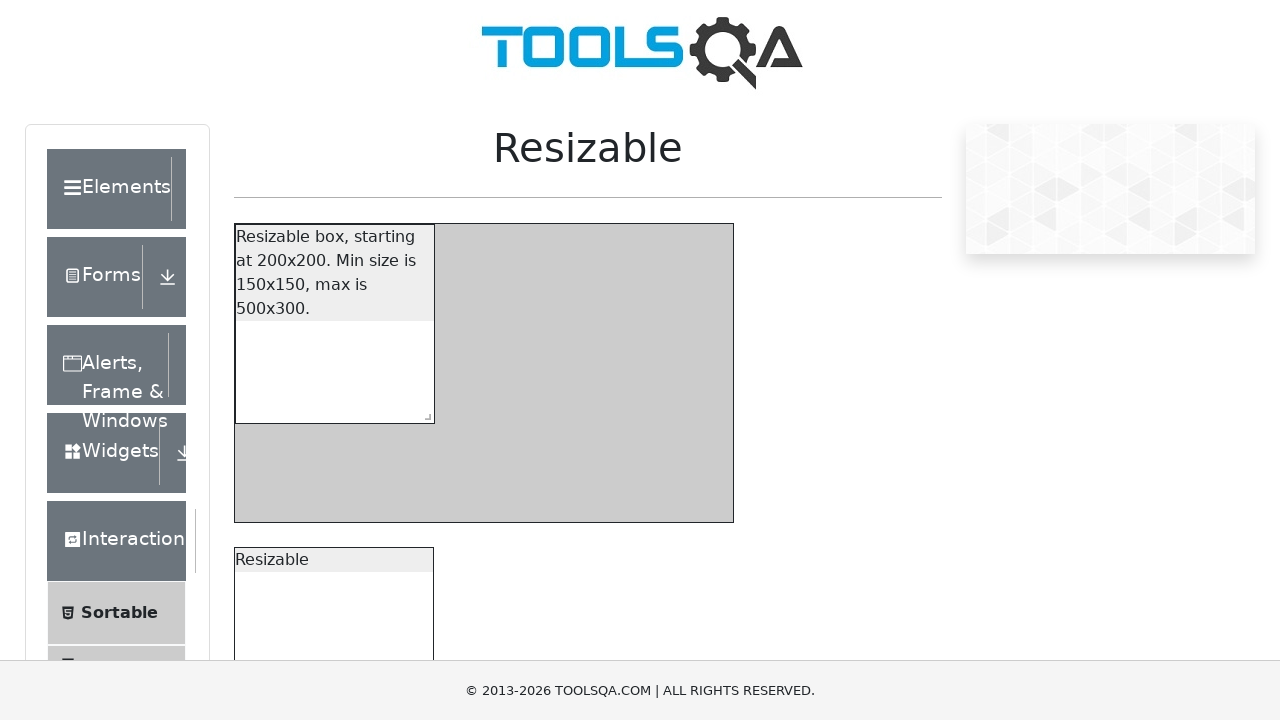

Pressed mouse button down on resize handle at (423, 736)
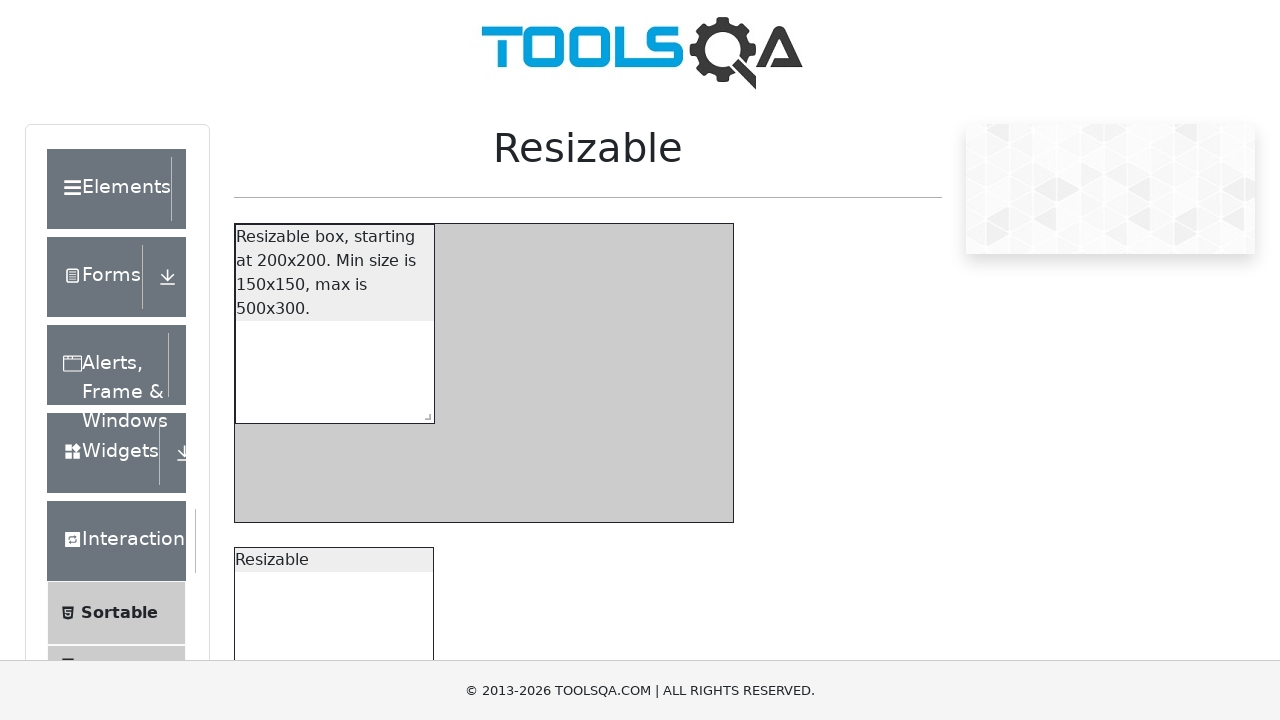

Dragged resize handle 300 pixels horizontally and 100 pixels vertically at (723, 836)
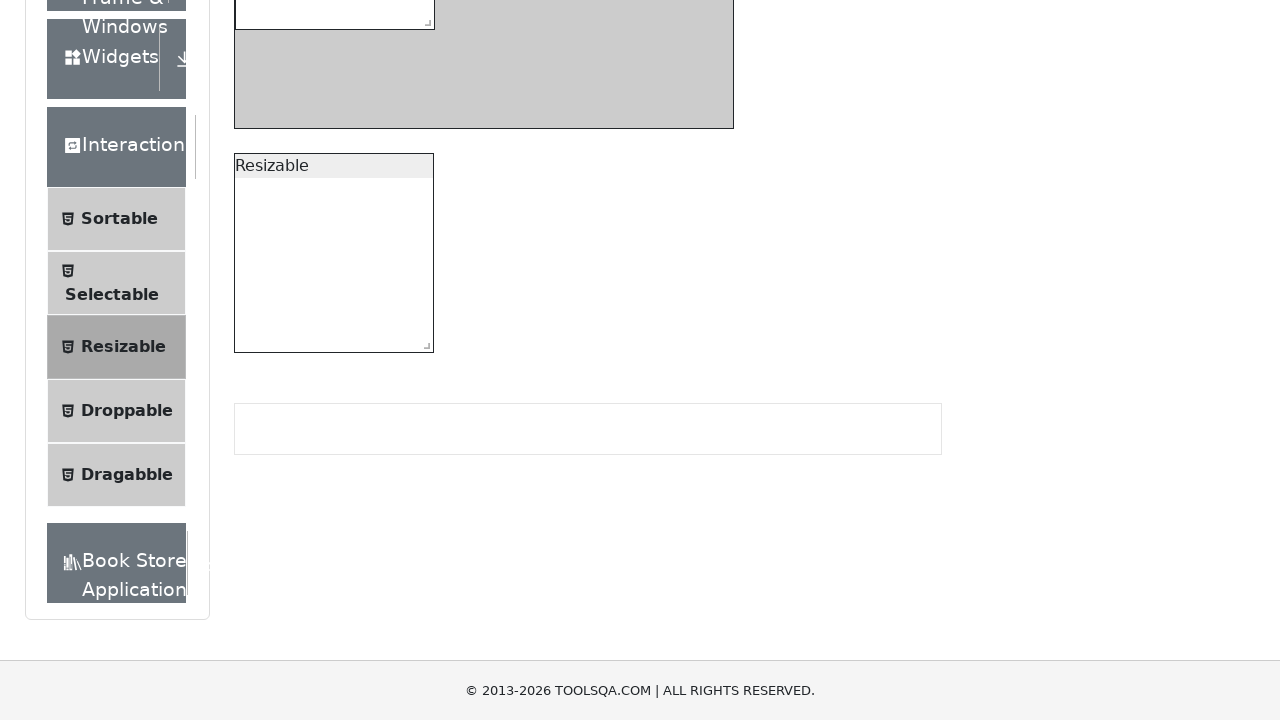

Released mouse button to complete resize operation at (723, 836)
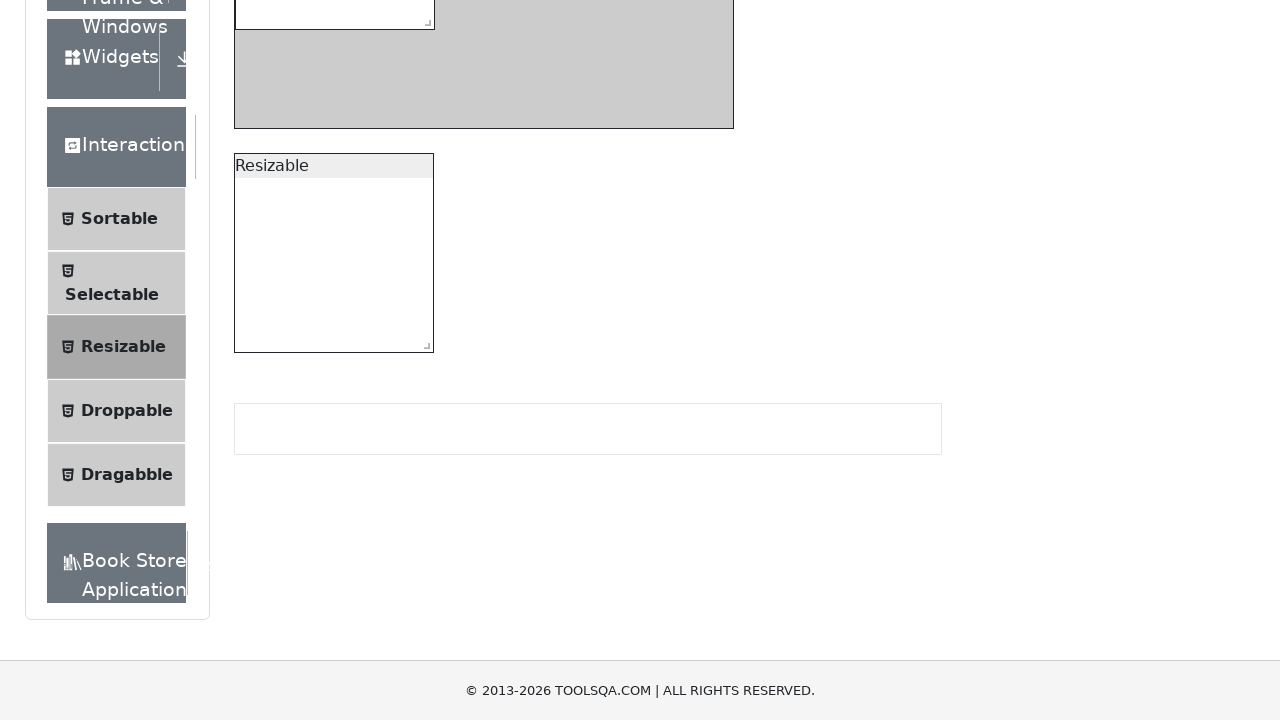

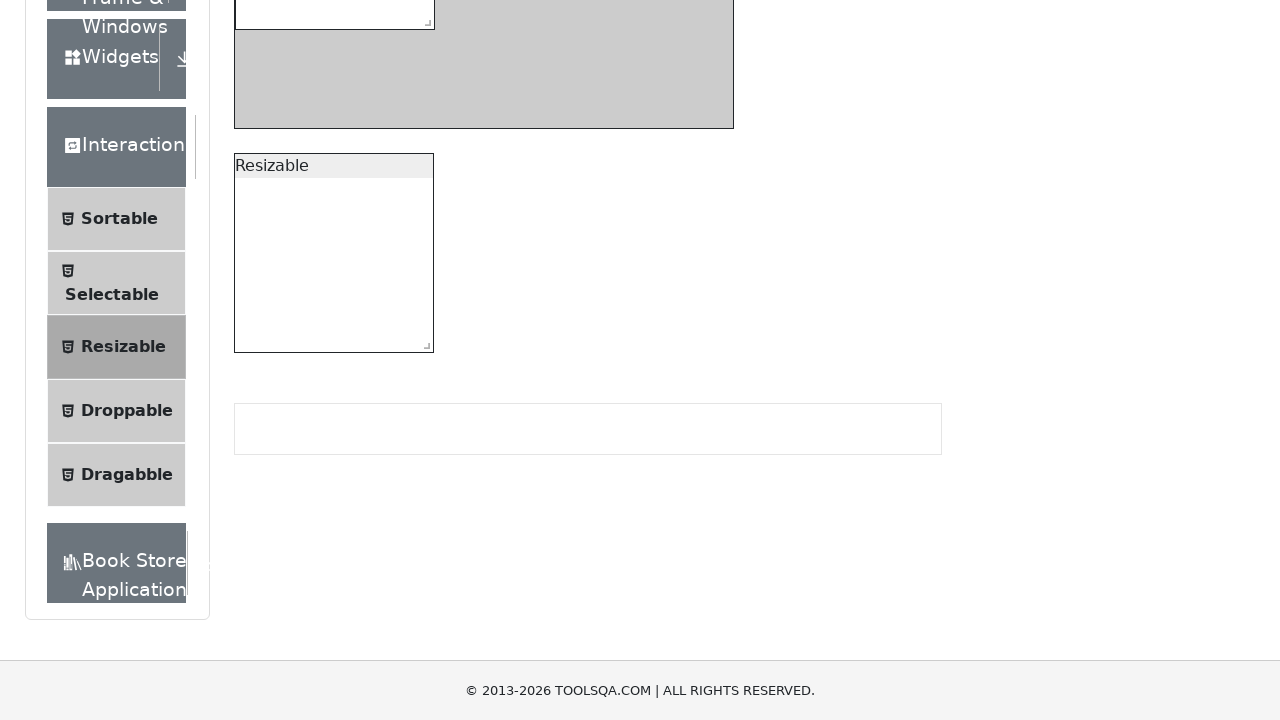